Navigates to purplewave.com and clicks on the Appraisals menu link in the header navigation

Starting URL: https://purplewave.com

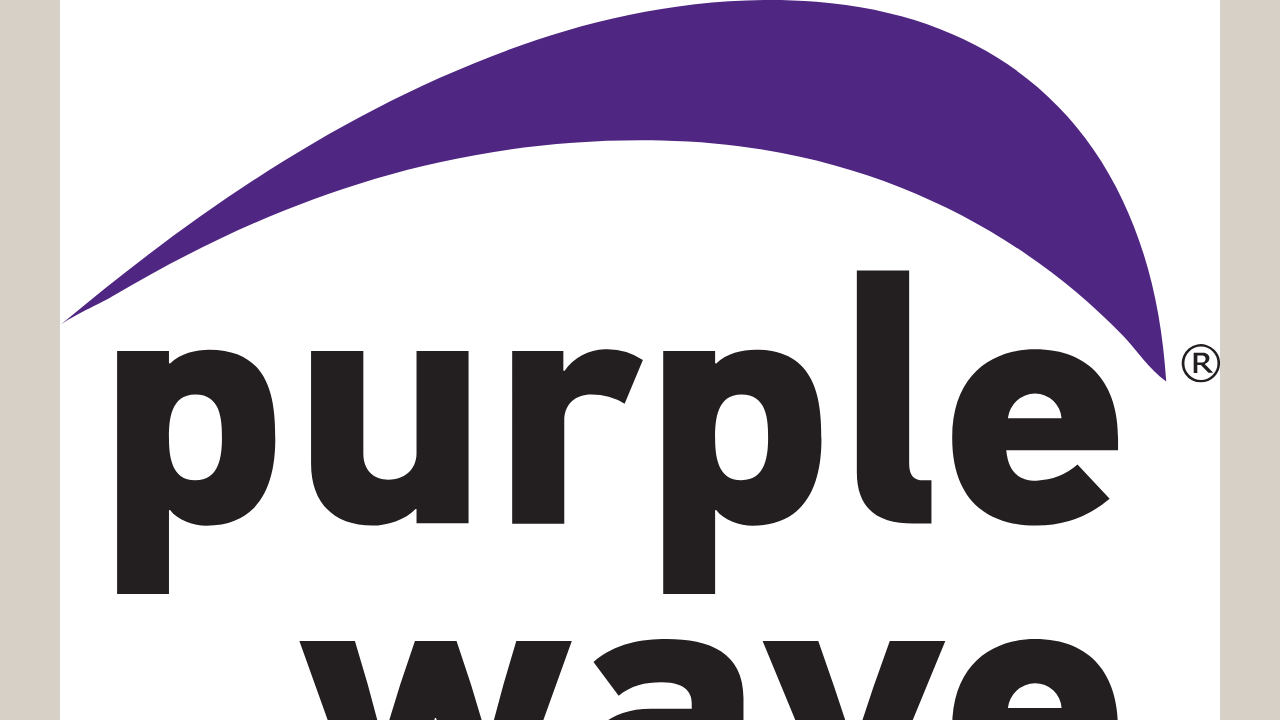

Clicked Appraisals menu link in header navigation at (98, 360) on text=Appraisals
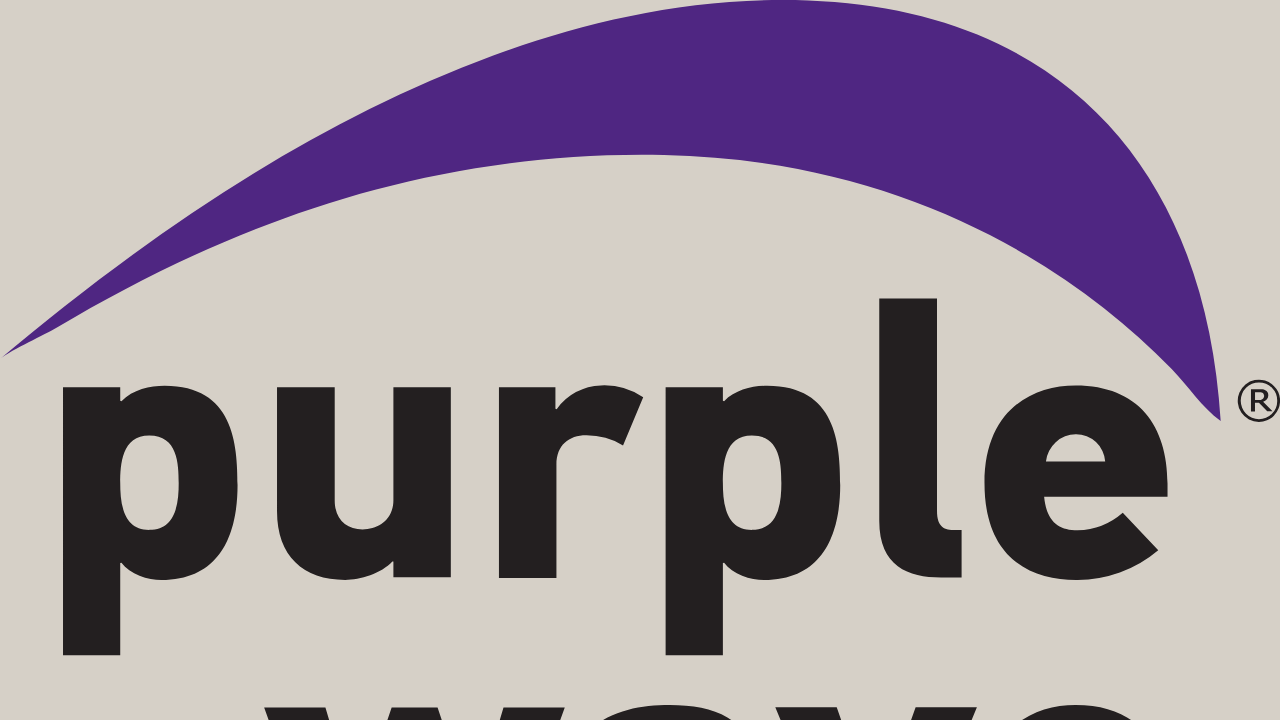

Appraisals page fully loaded
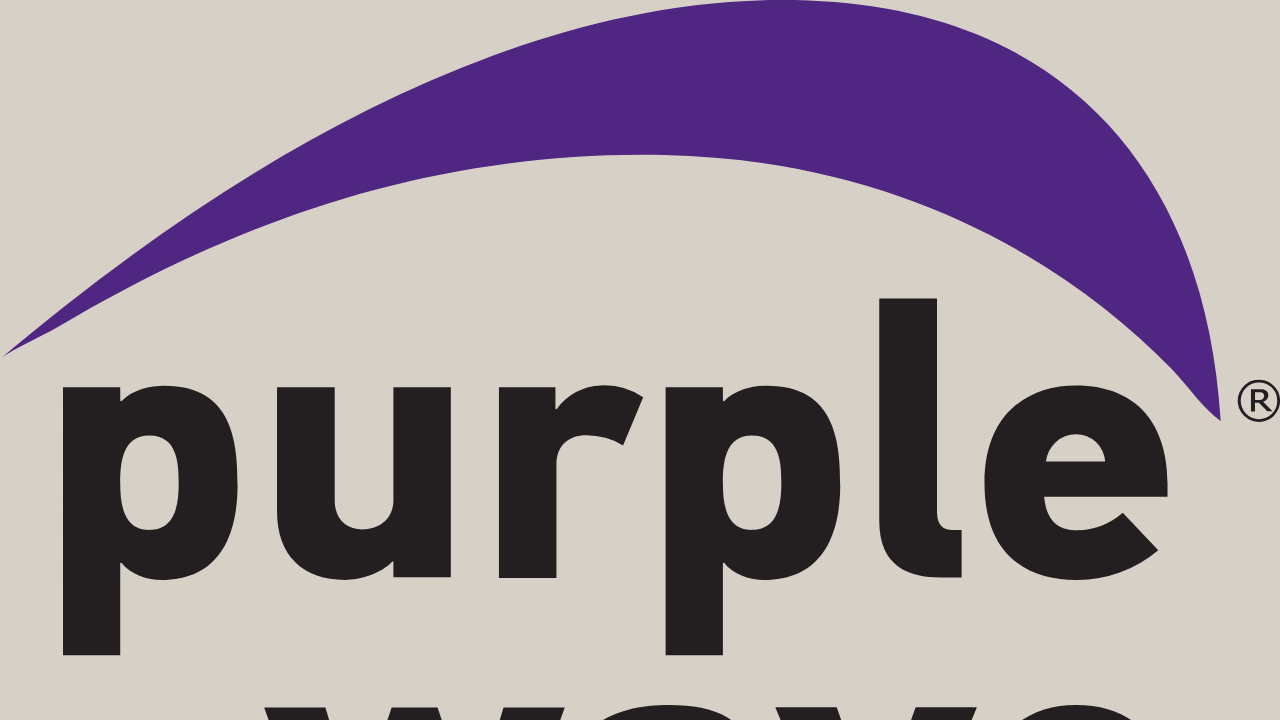

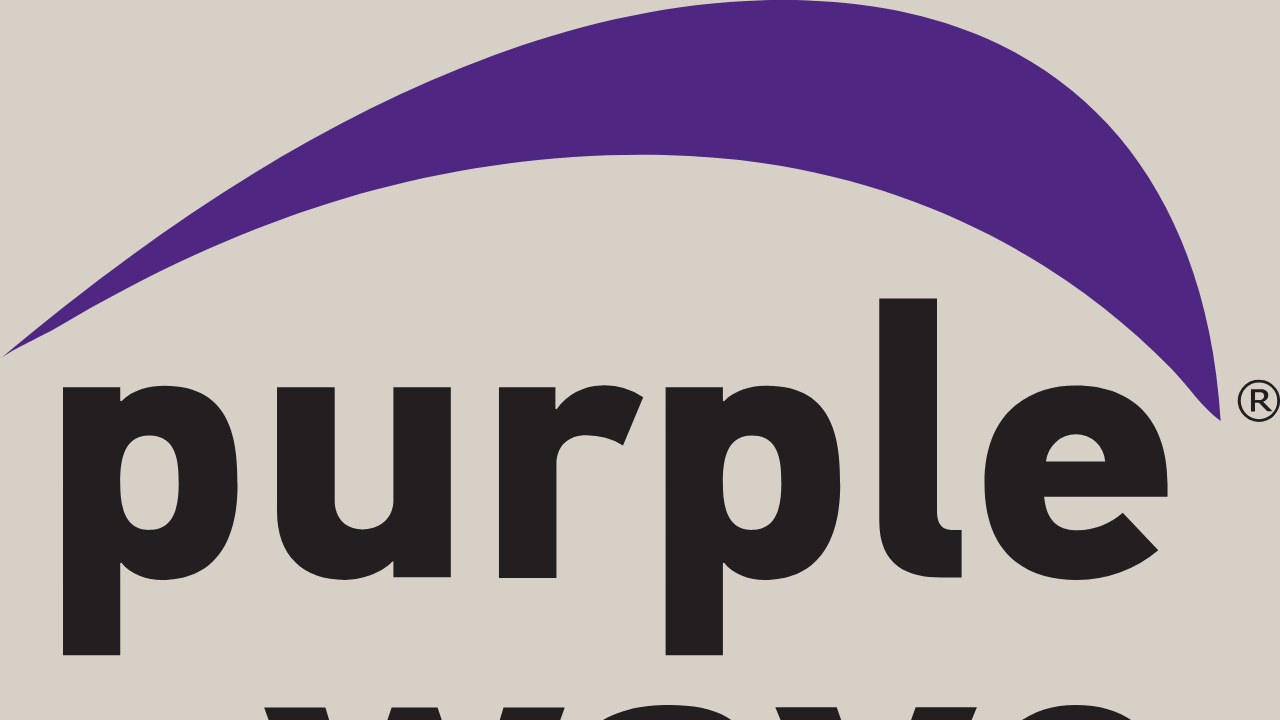